Tests dynamic controls page by clicking buttons to remove and add a checkbox, verifying the status messages appear

Starting URL: https://the-internet.herokuapp.com/dynamic_controls

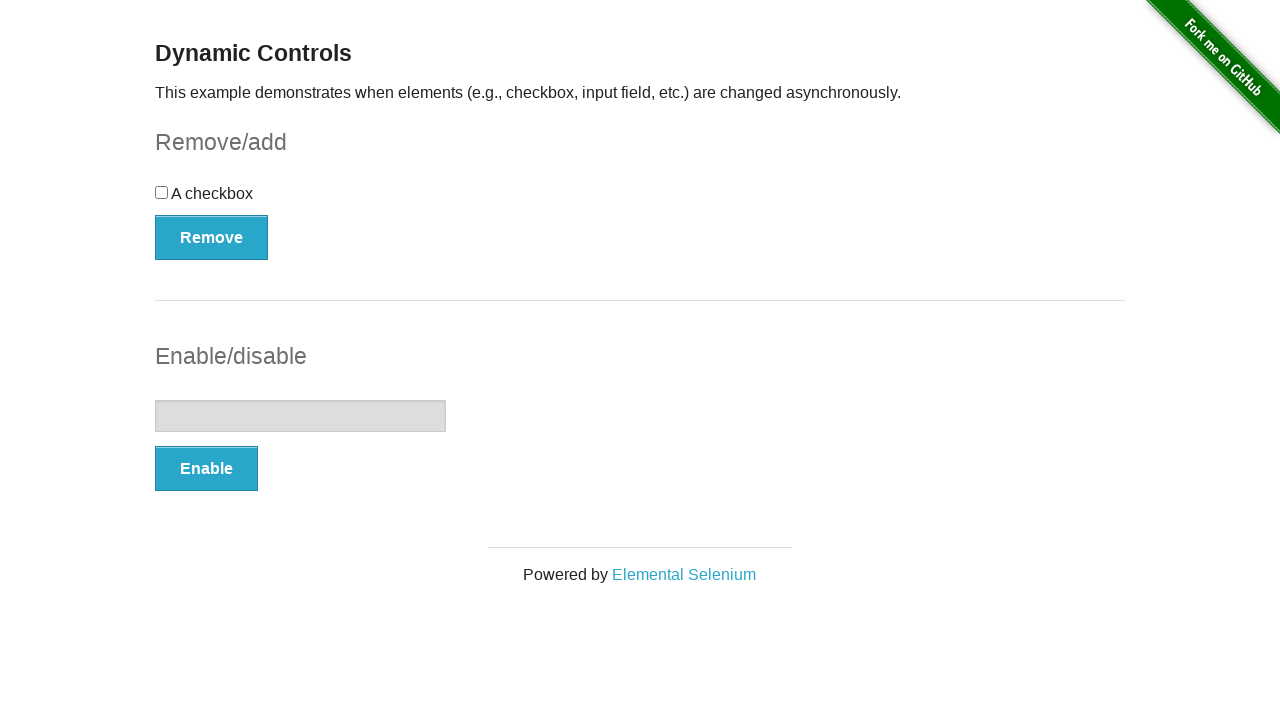

Clicked Remove button to remove checkbox at (212, 237) on form#checkbox-example > button
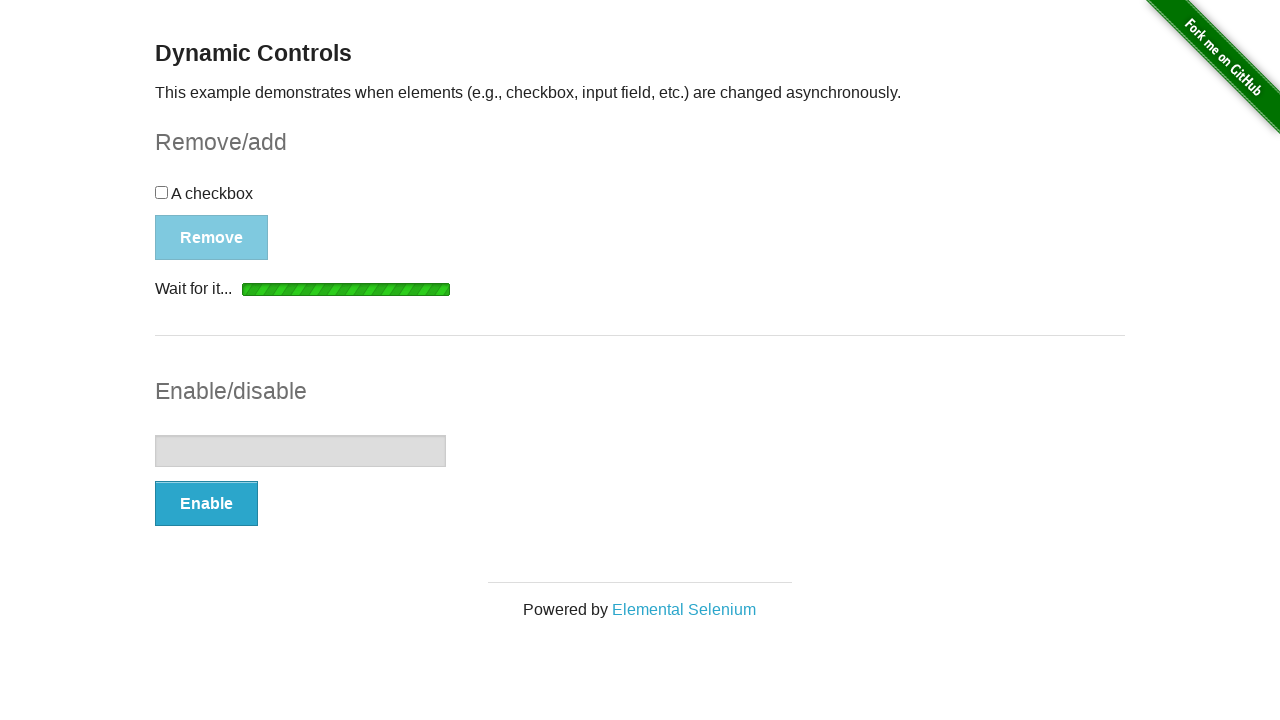

Removal message appeared
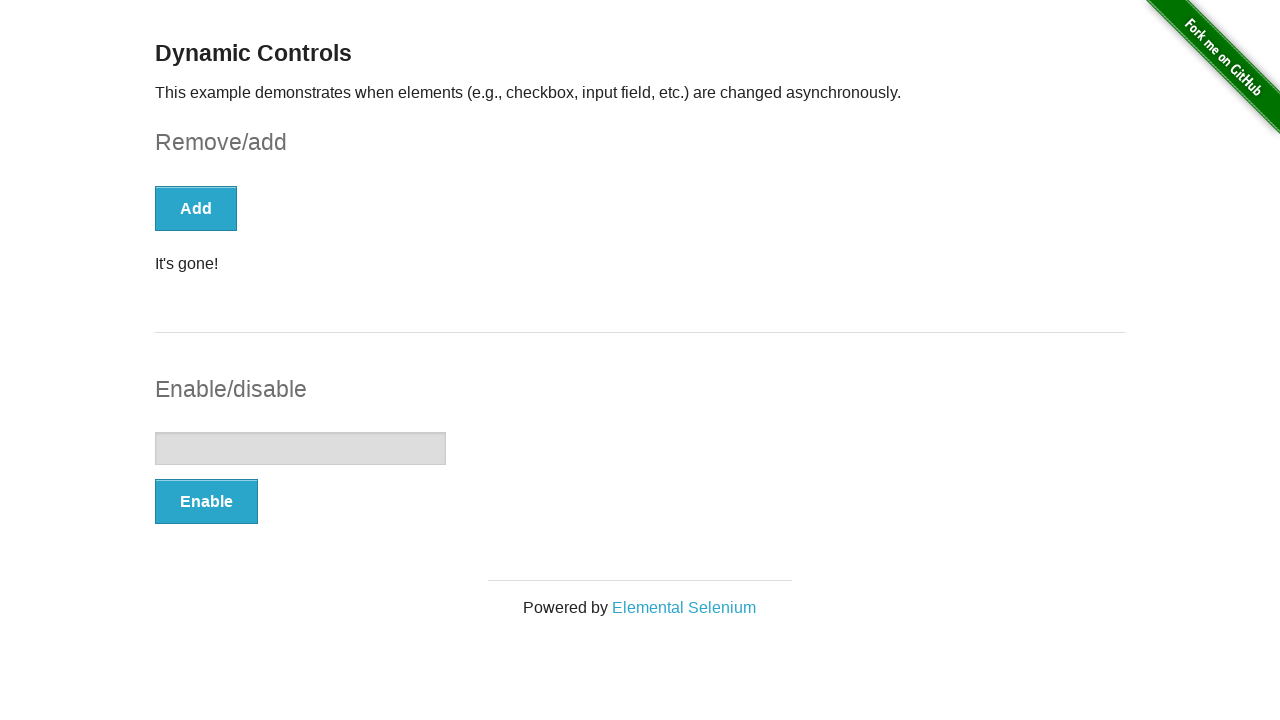

Retrieved removal message: It's gone!
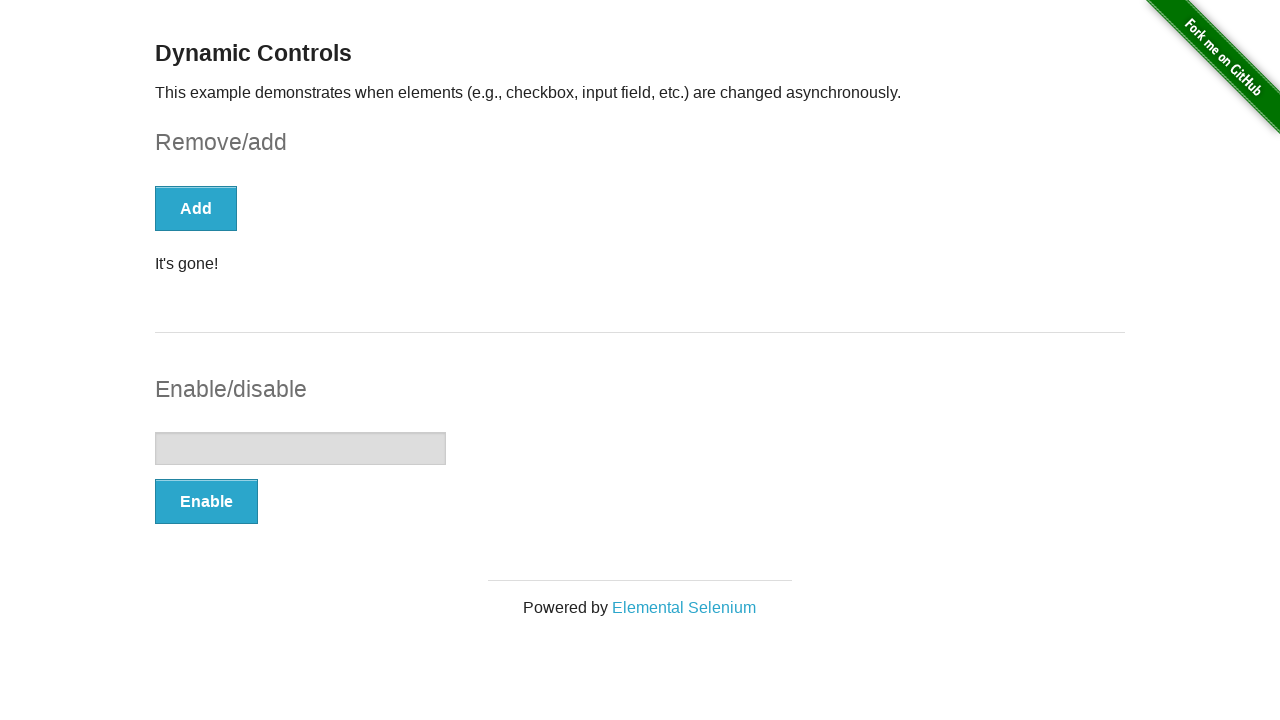

Clicked Add button to restore checkbox at (196, 208) on form#checkbox-example > button
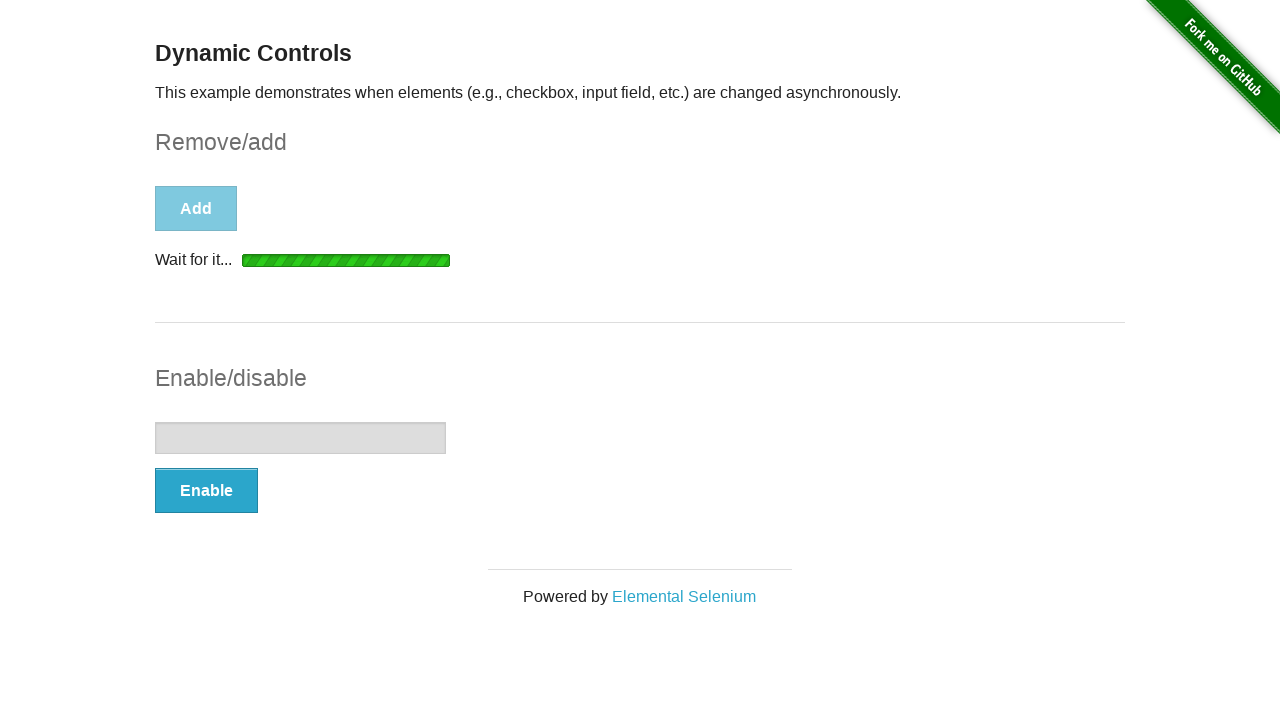

Checkbox reappeared
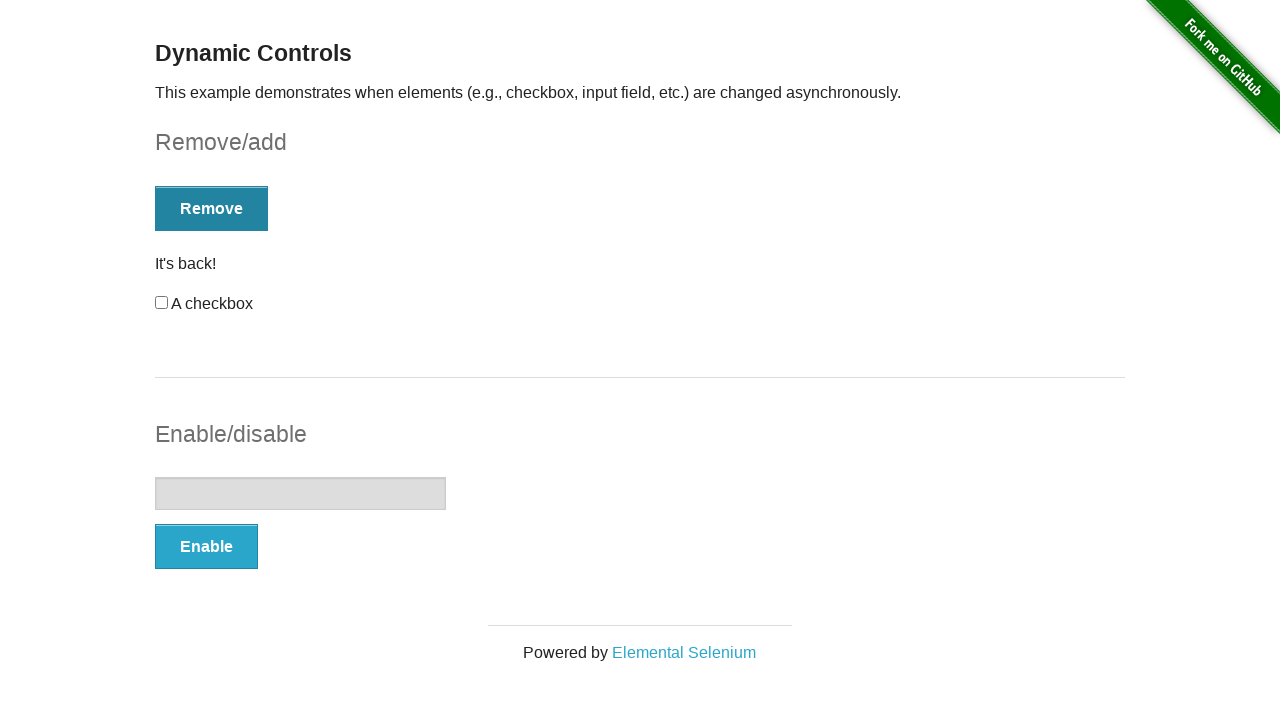

Verified checkbox visibility: True
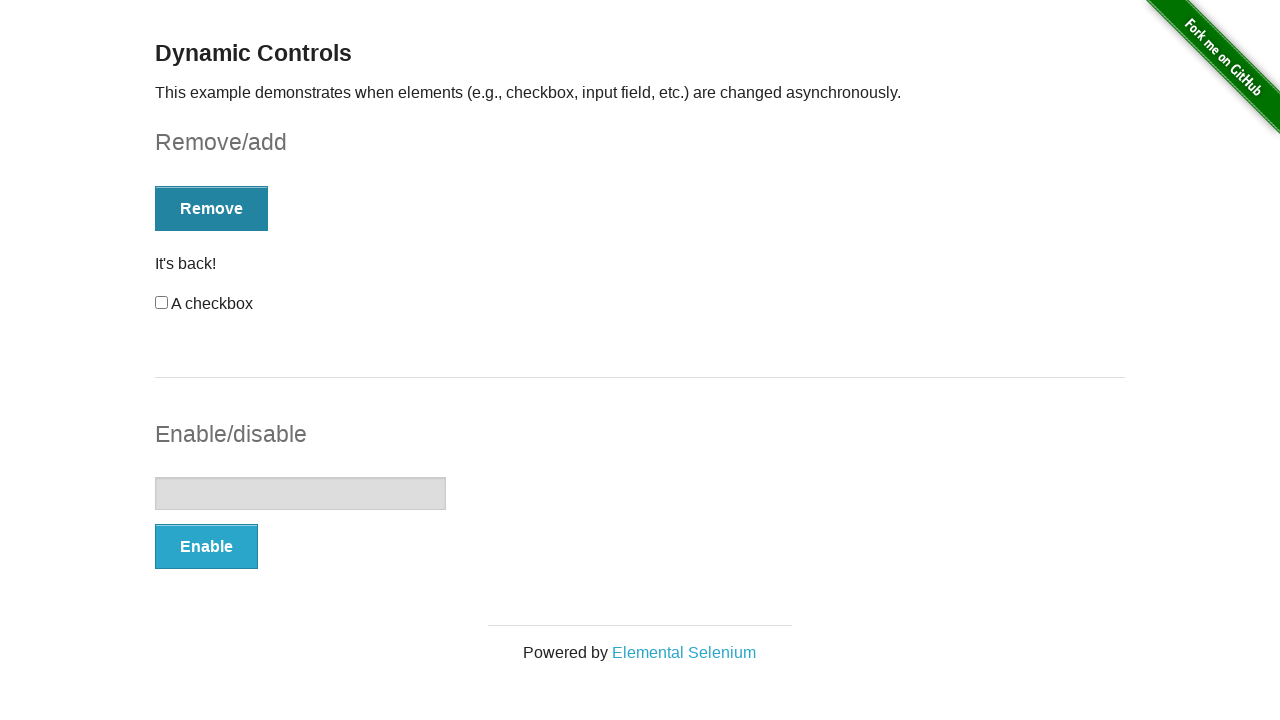

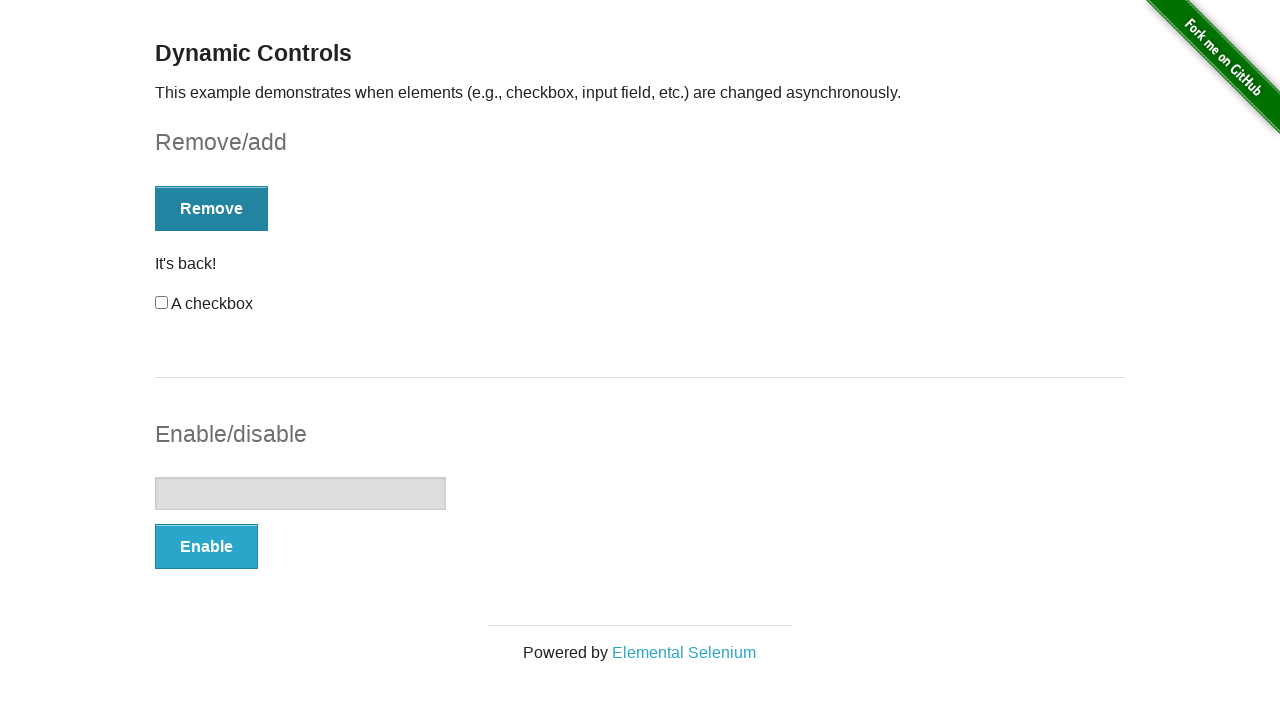